Tests iframe handling by navigating to the iframe page, switching into the iframe context, and verifying the text content inside the TinyMCE editor iframe.

Starting URL: http://the-internet.herokuapp.com/frames

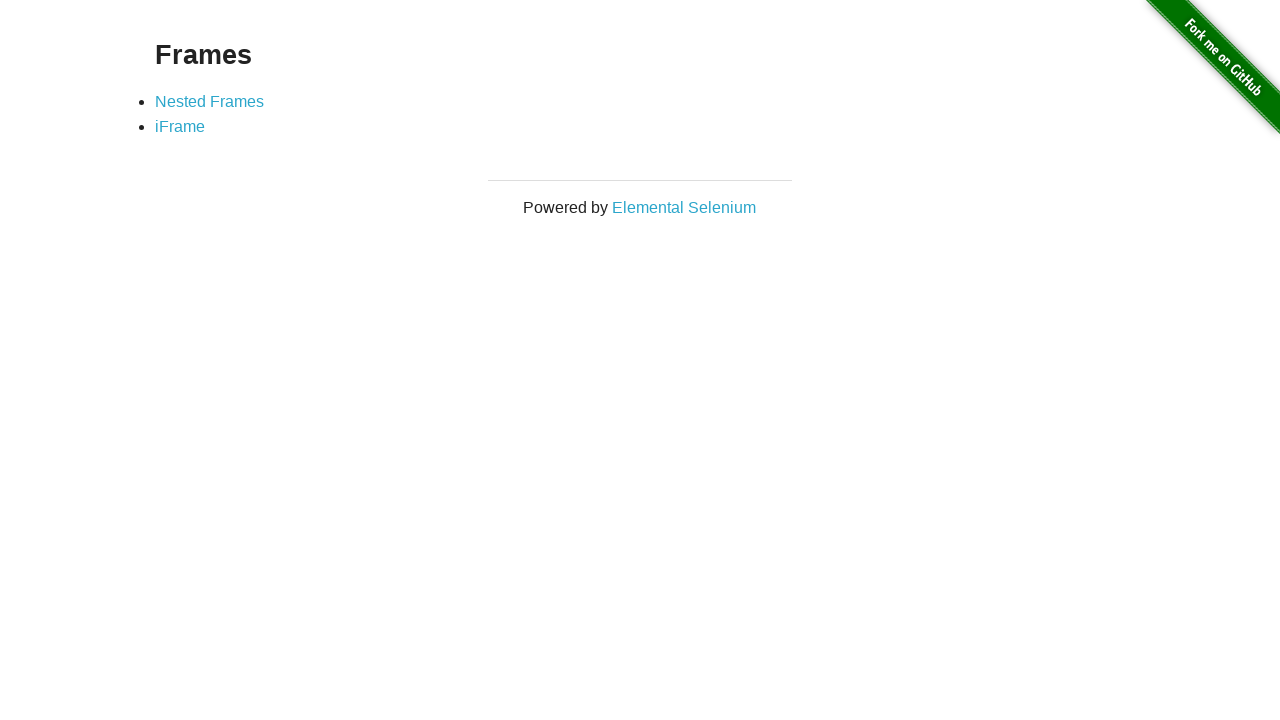

Clicked on iframe link at (180, 127) on a[href='/iframe']
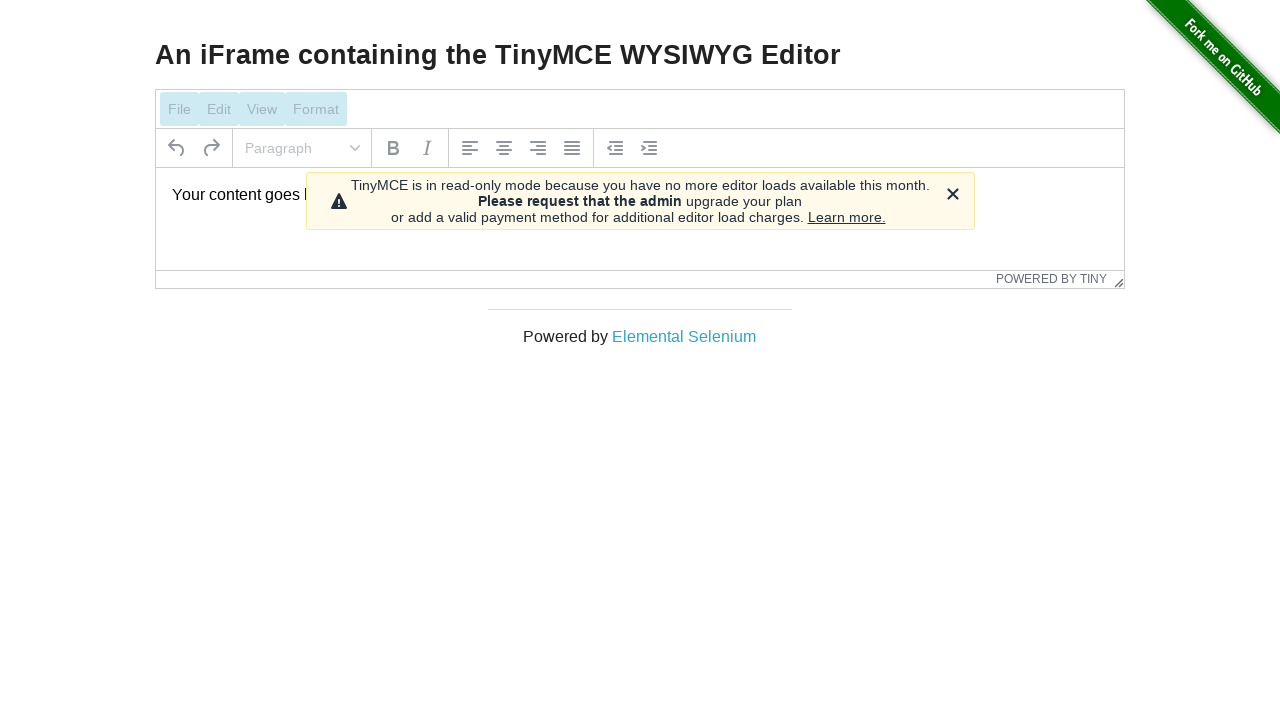

Located TinyMCE editor iframe
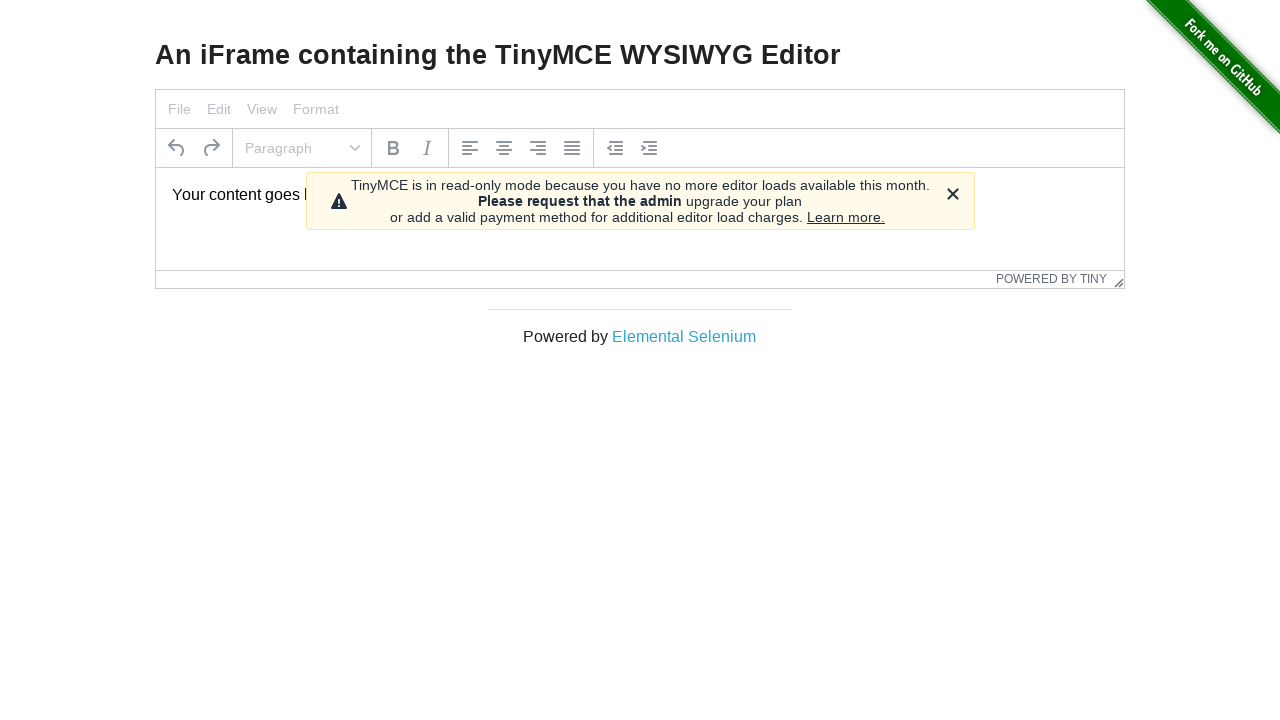

Located tinymce content area inside iframe
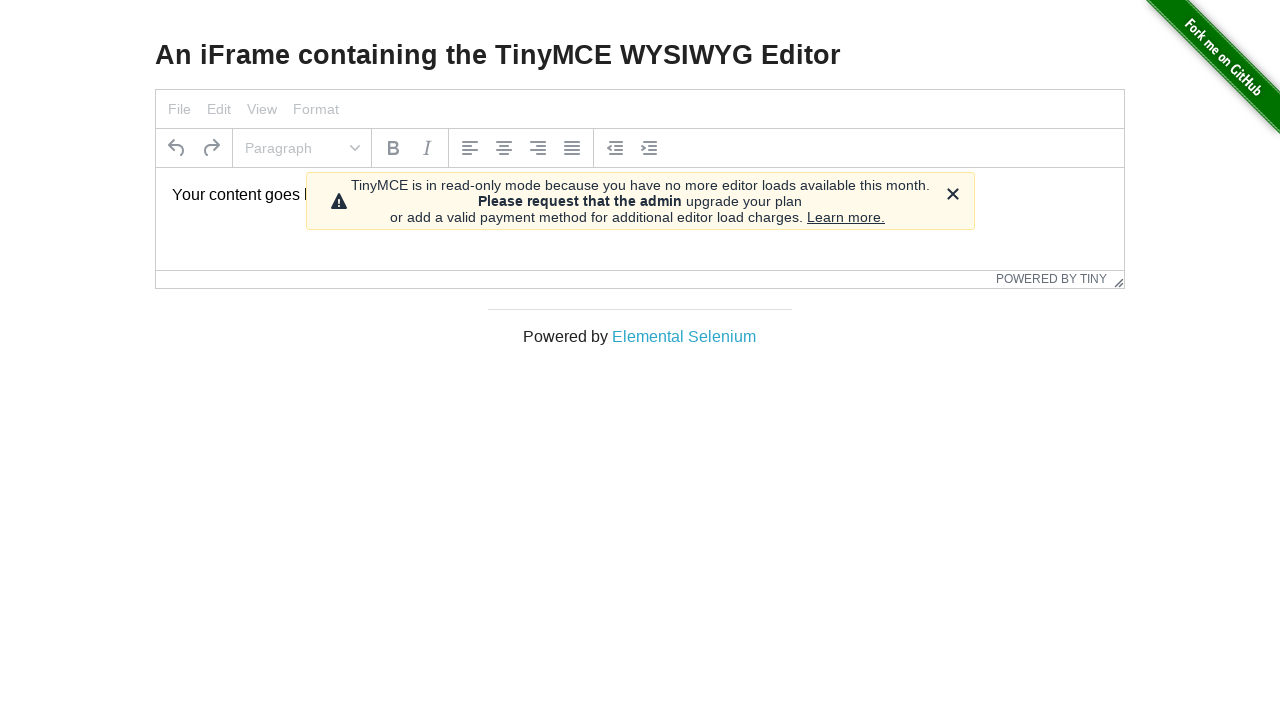

TinyMCE content became visible
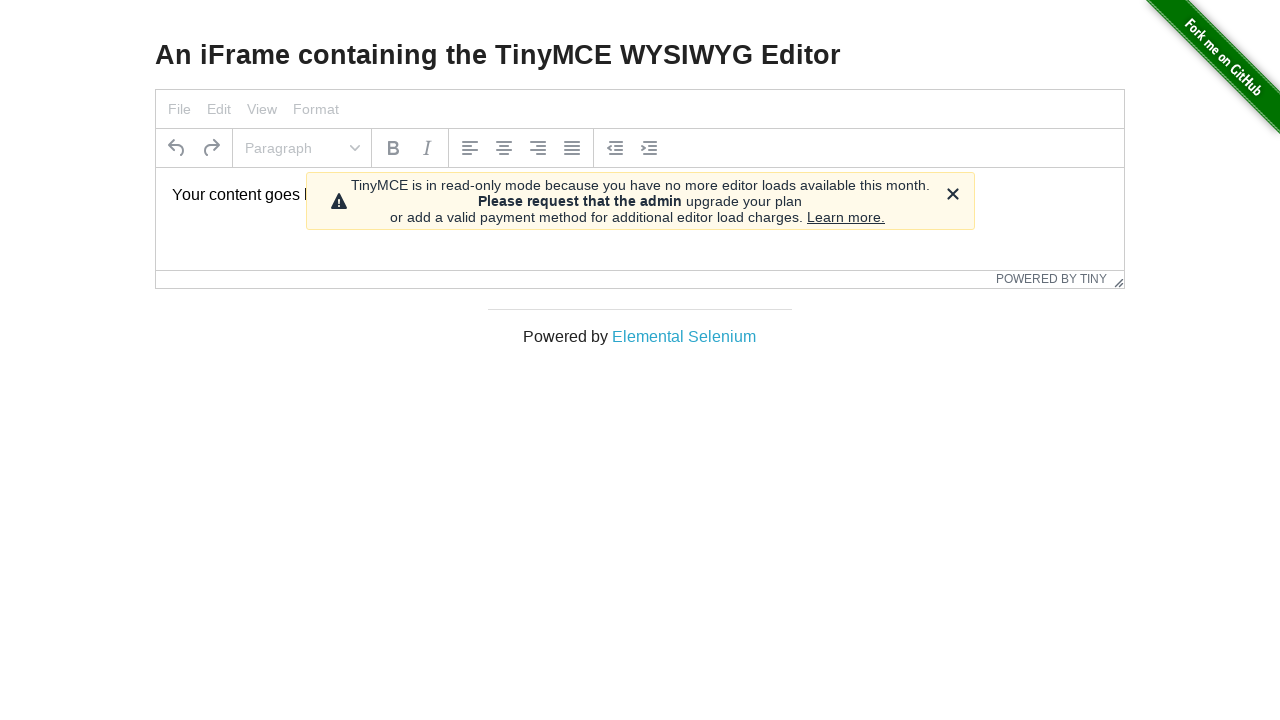

Retrieved text content from TinyMCE editor
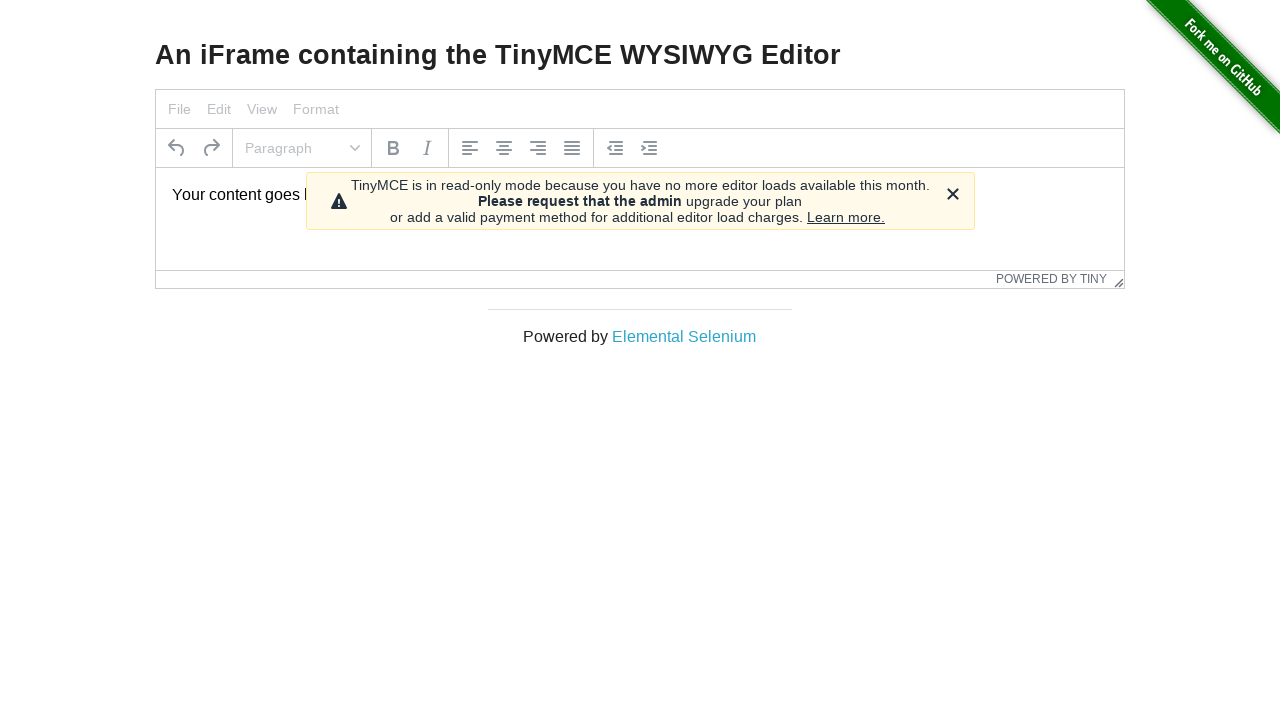

Verified TinyMCE content matches expected text 'Your content goes here.'
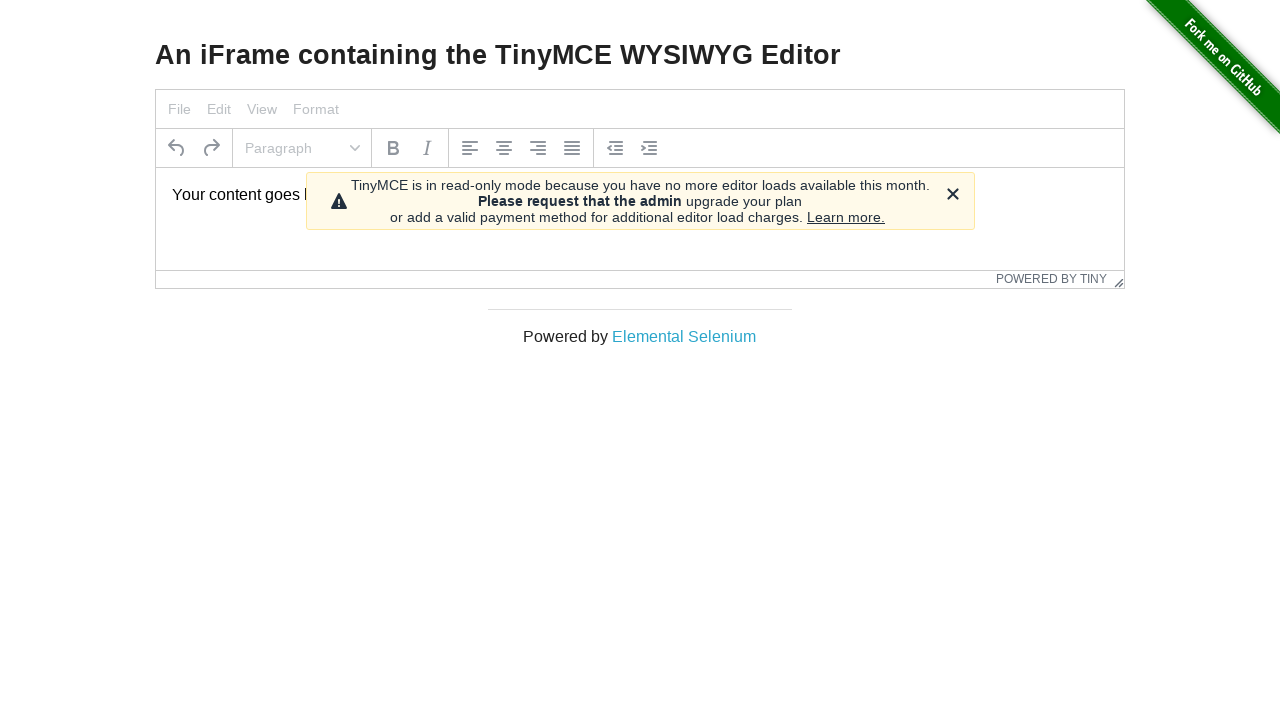

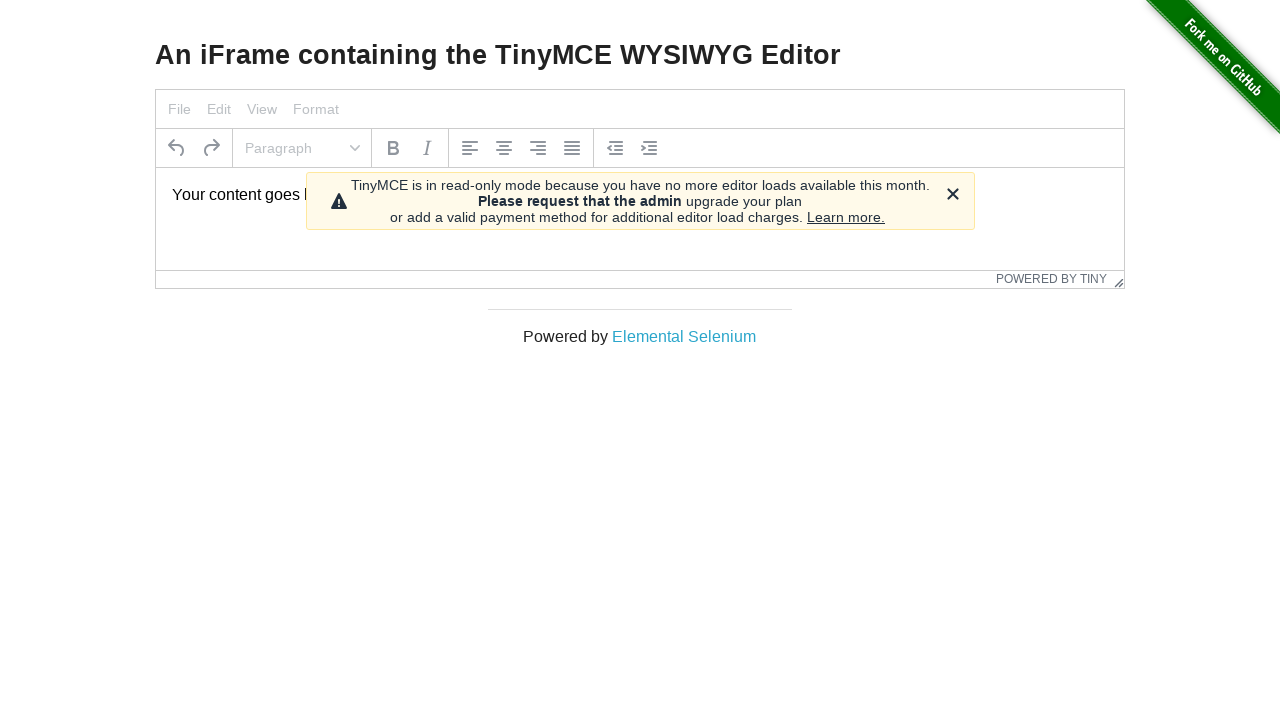